Tests navigation to the charts section and verifies that the top song information is displayed

Starting URL: https://www.shazam.com/

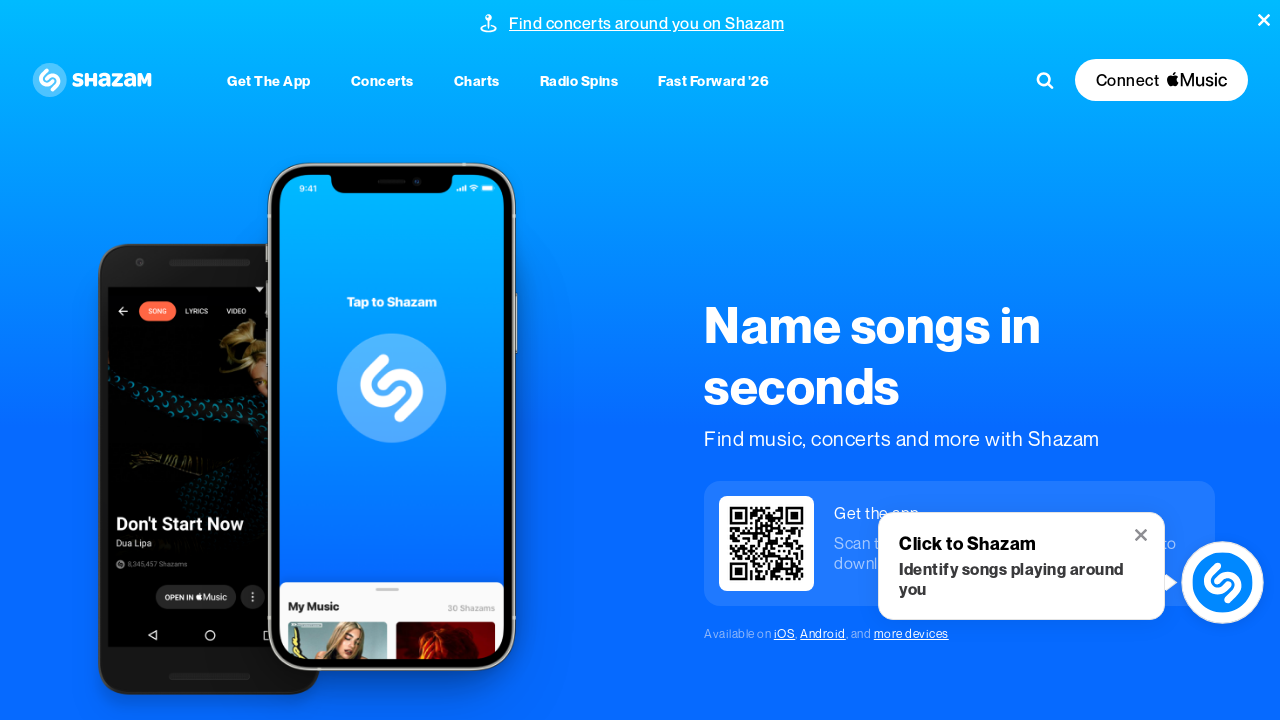

Clicked on charts menu in header at (476, 80) on a[data-test-id="home_userevent_headerElement_chartsMenu"]
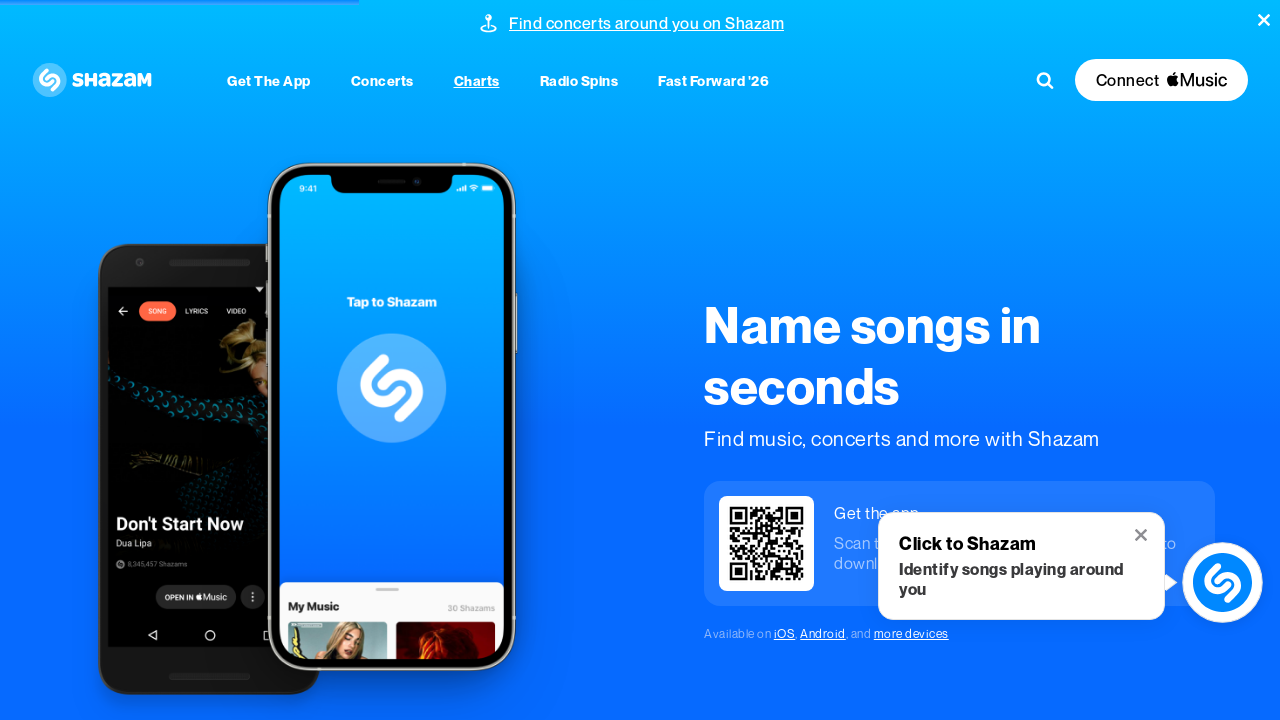

Waited for charts page to load
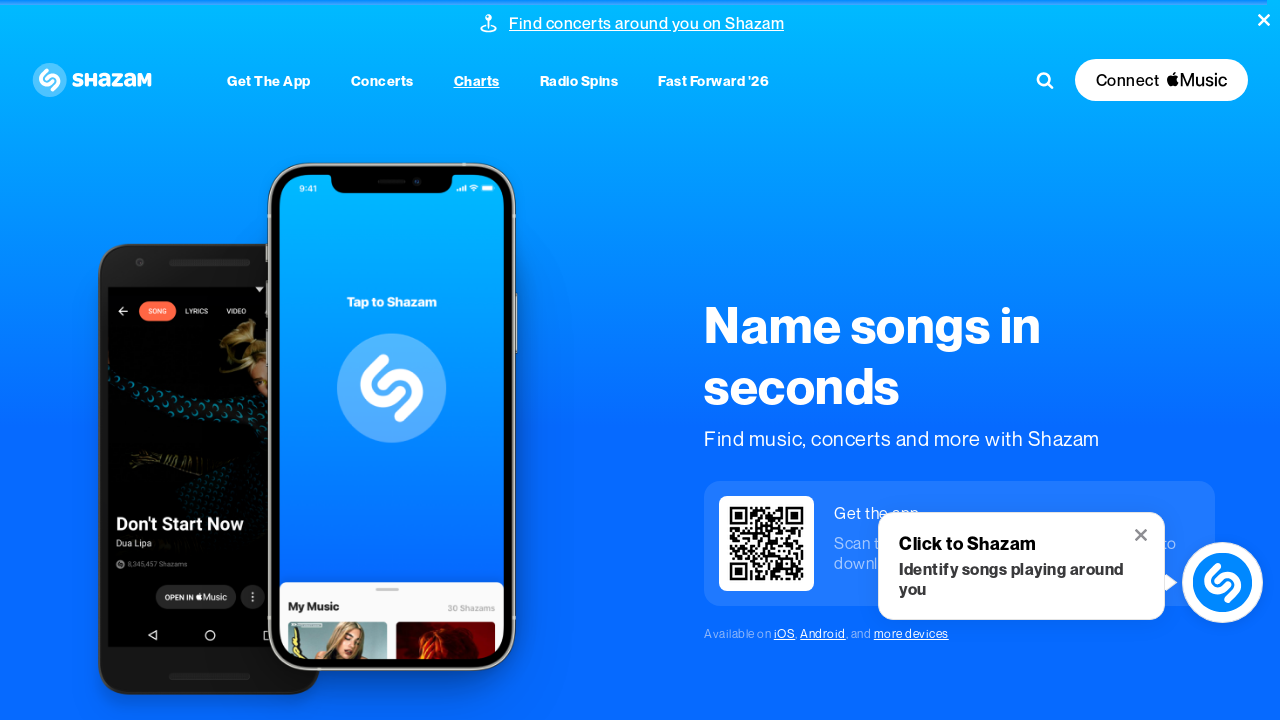

Verified top song information is displayed
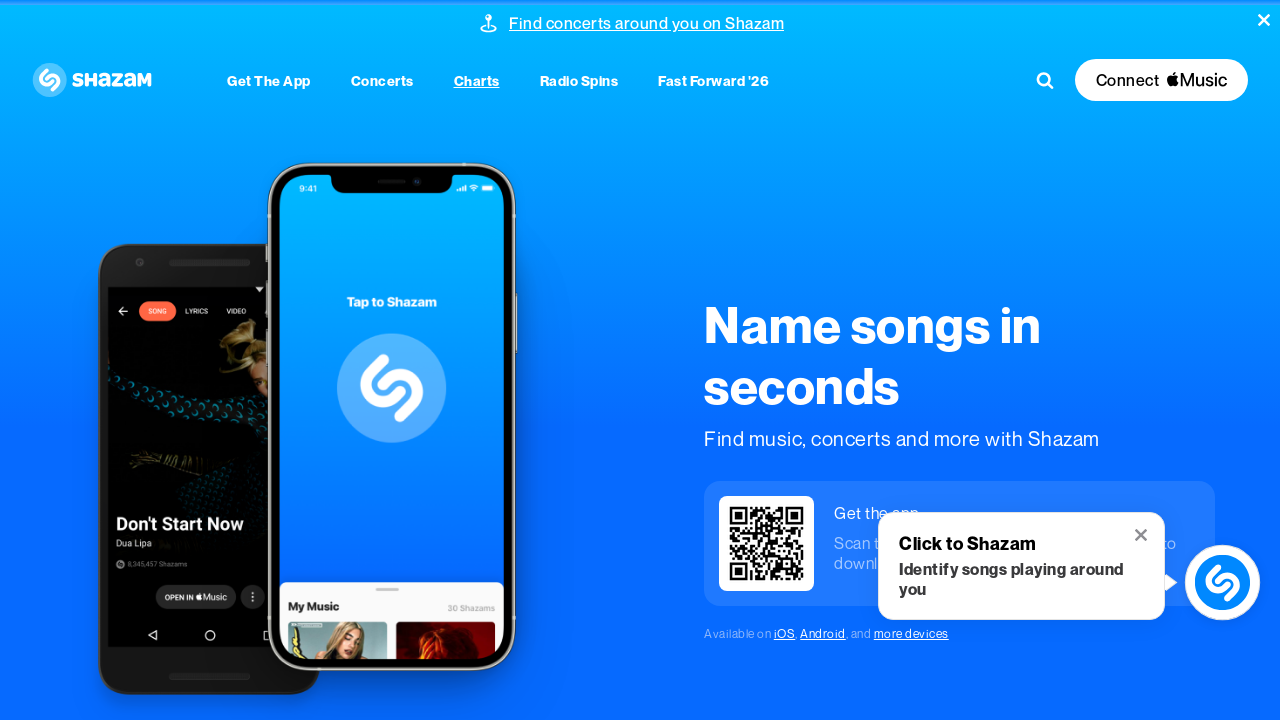

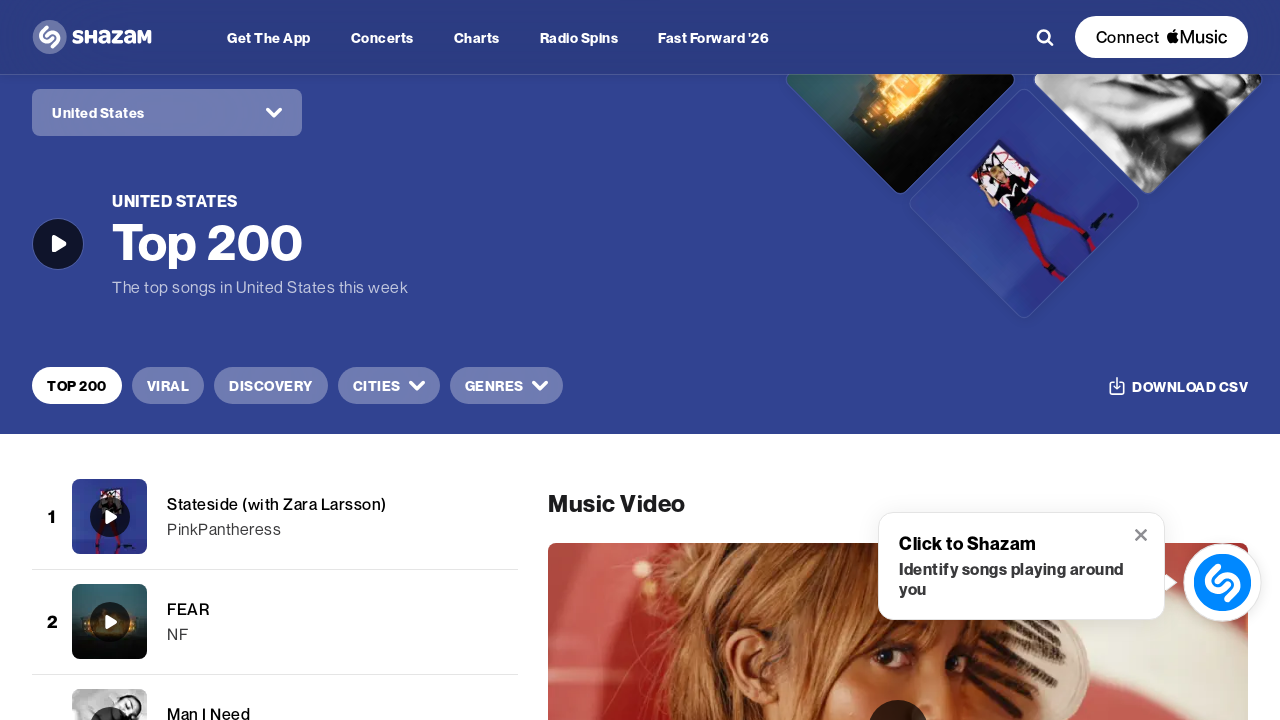